Tests a keypress form by entering text into an input field and clicking a button on the Formy test application

Starting URL: https://formy-project.herokuapp.com/keypress

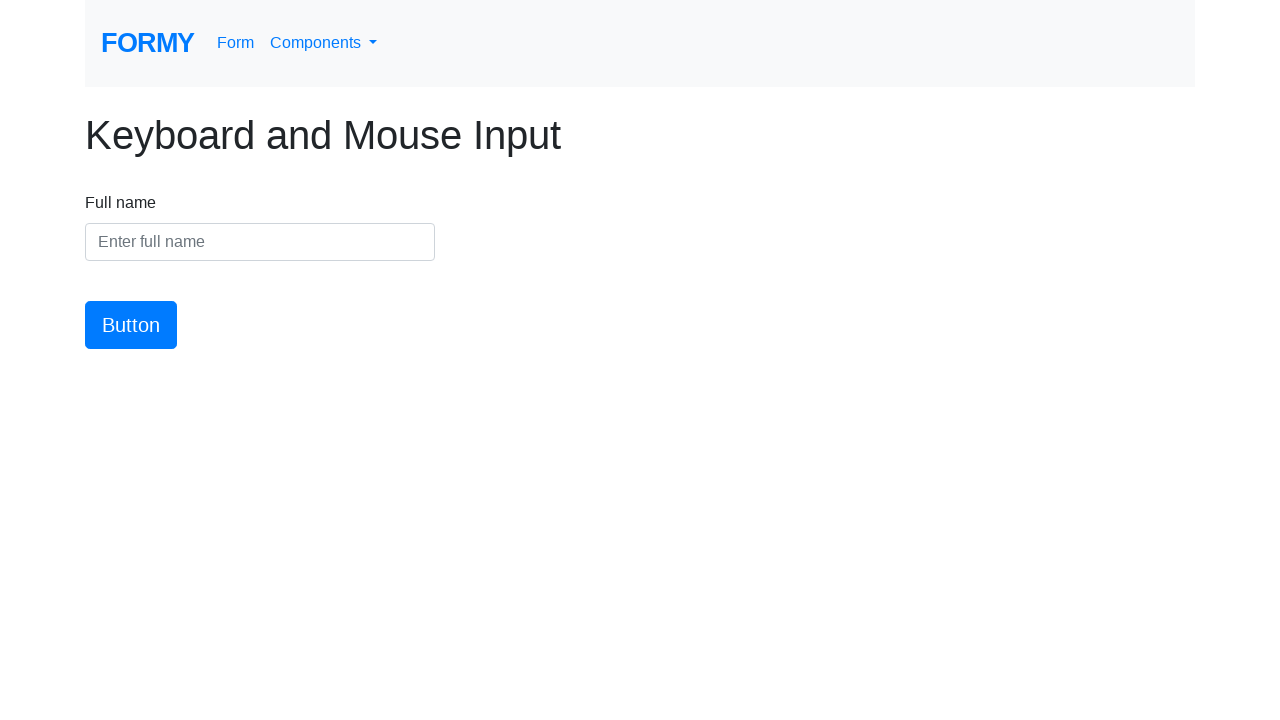

Navigated to Formy keypress form page
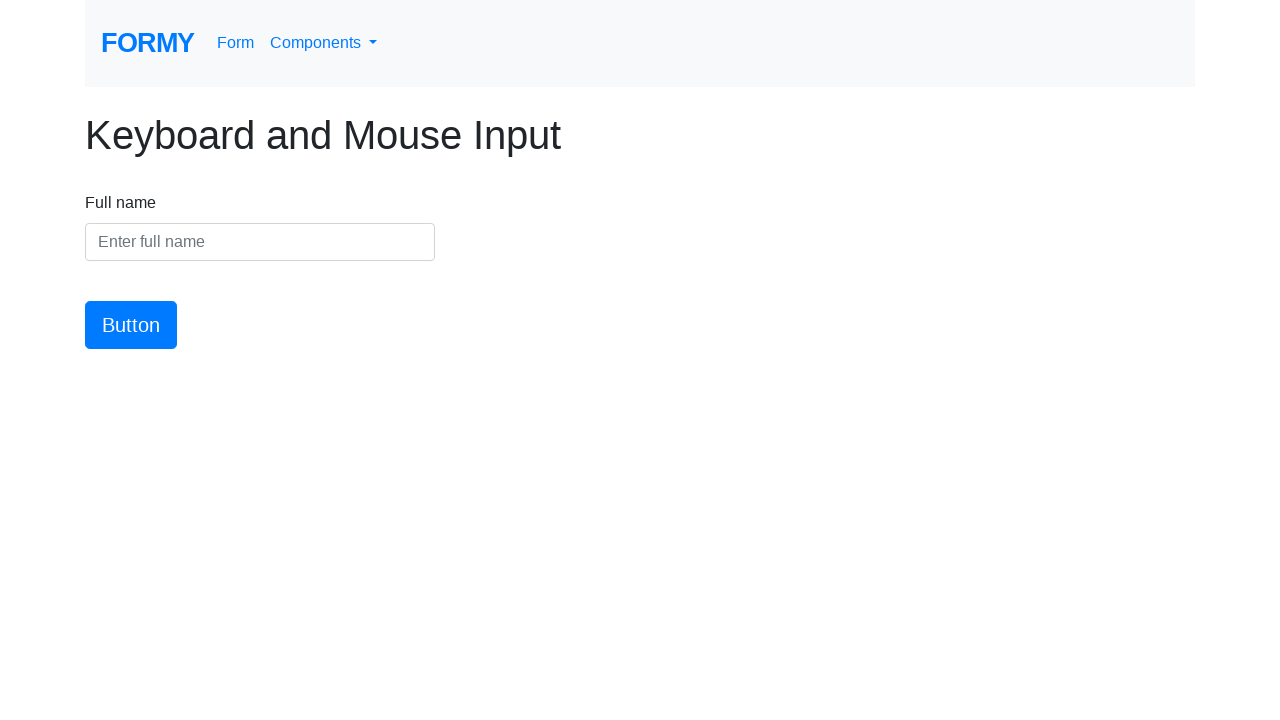

Filled name input field with 'Hola pepe' on #name
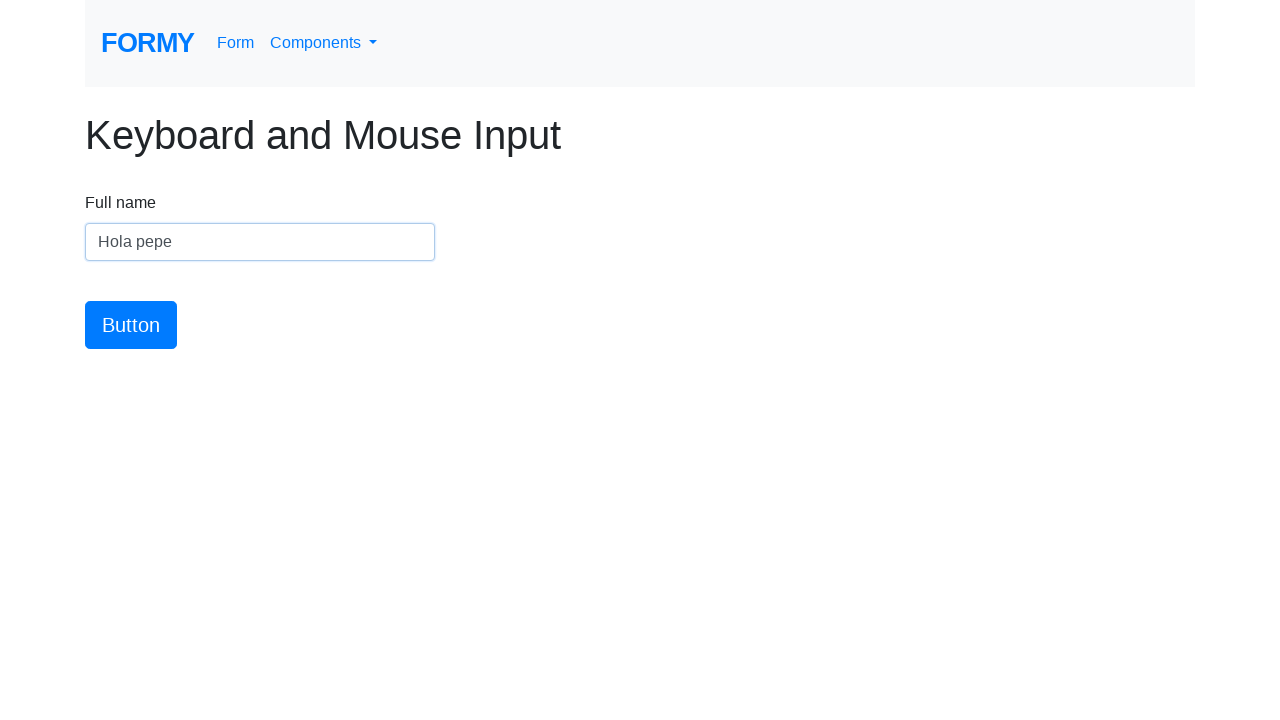

Clicked the Button element at (131, 325) on xpath=//button[contains(text(), 'Button')]
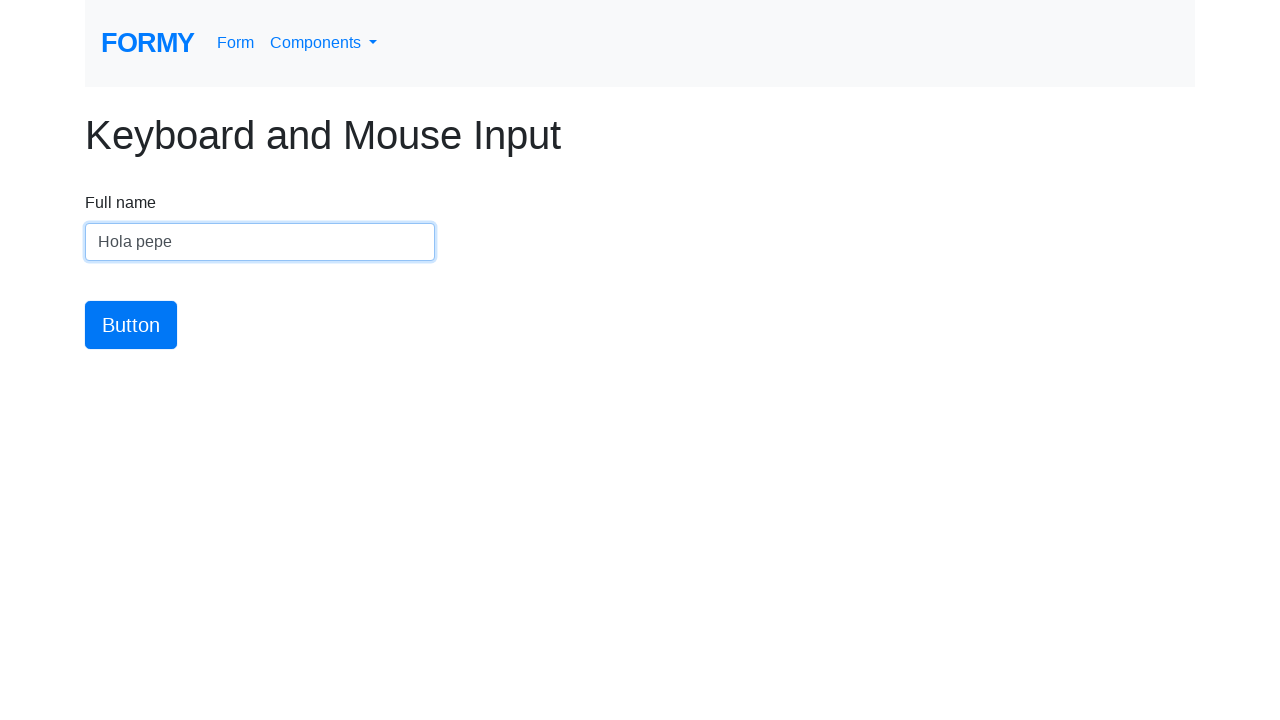

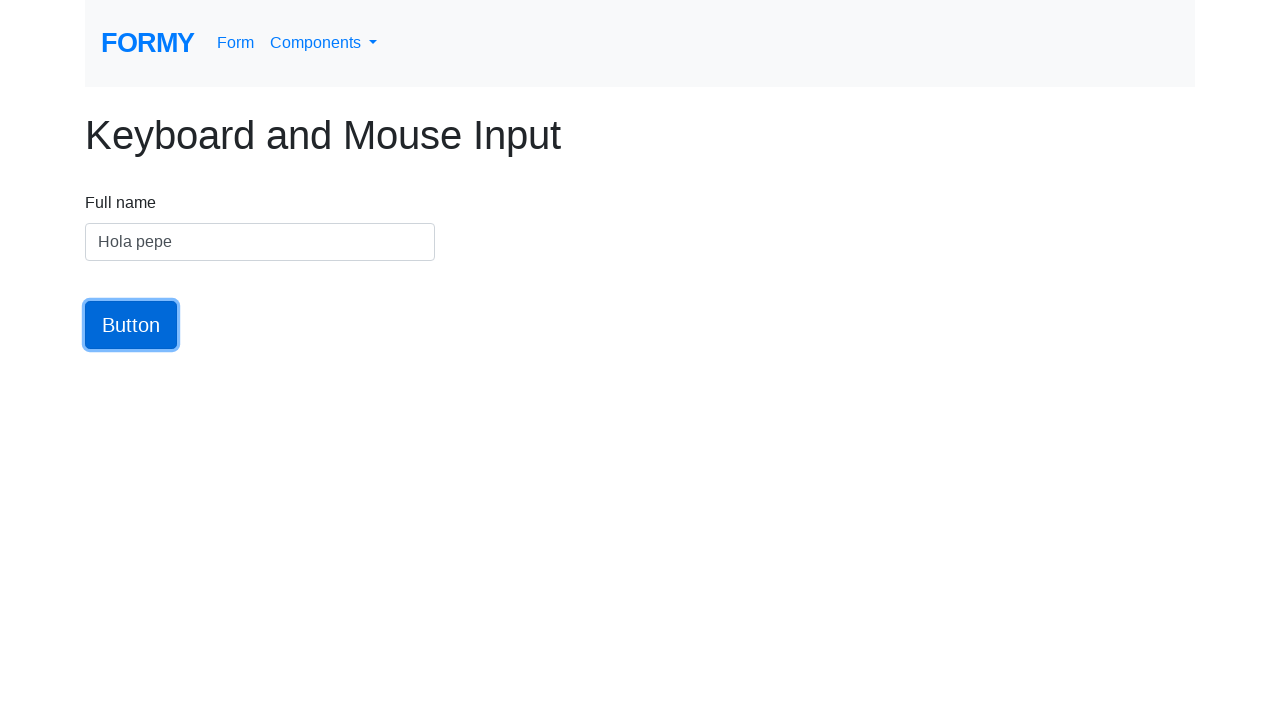